Tests navigation from the Entrata homepage to the Multifamily solutions page by clicking through the Solutions menu dropdown.

Starting URL: https://www.entrata.com

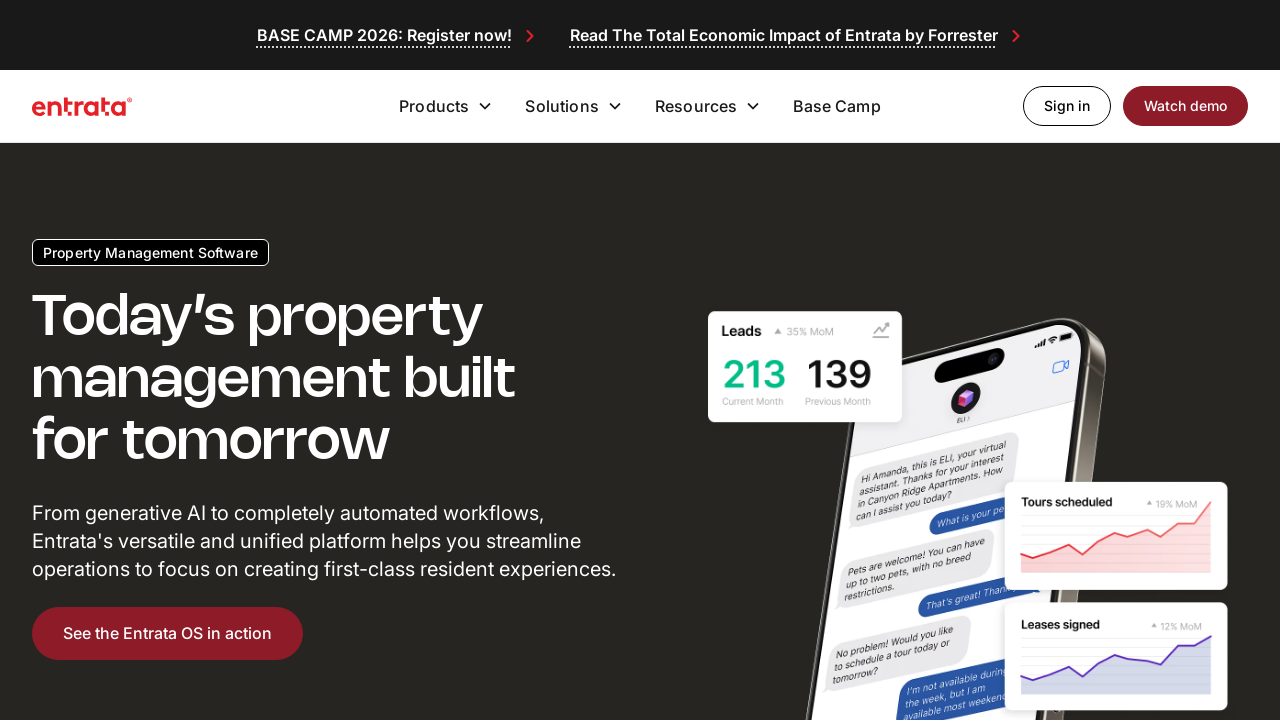

Clicked on Solutions menu item at (562, 106) on xpath=(//*[text()='Solutions'])[1]
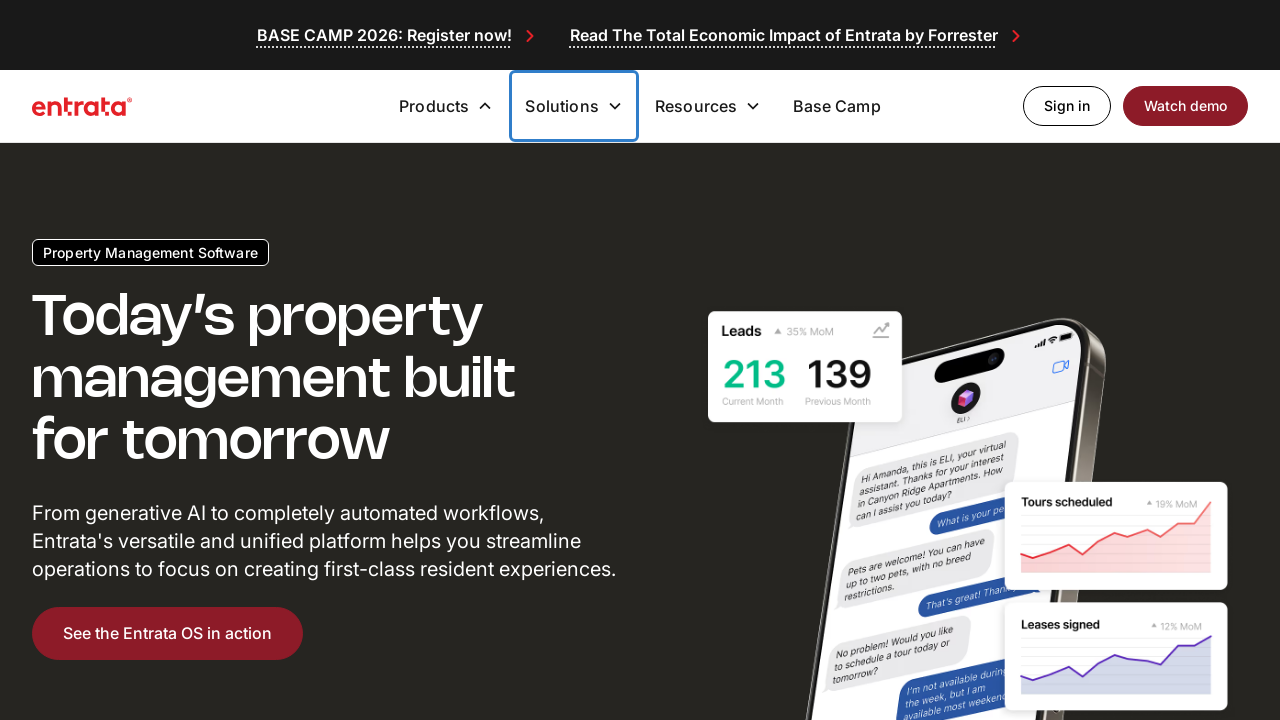

Clicked dropdown chevron to expand Solutions submenu at (615, 106) on xpath=(//div[@class='dropdown-chevron w-embed'])[2]
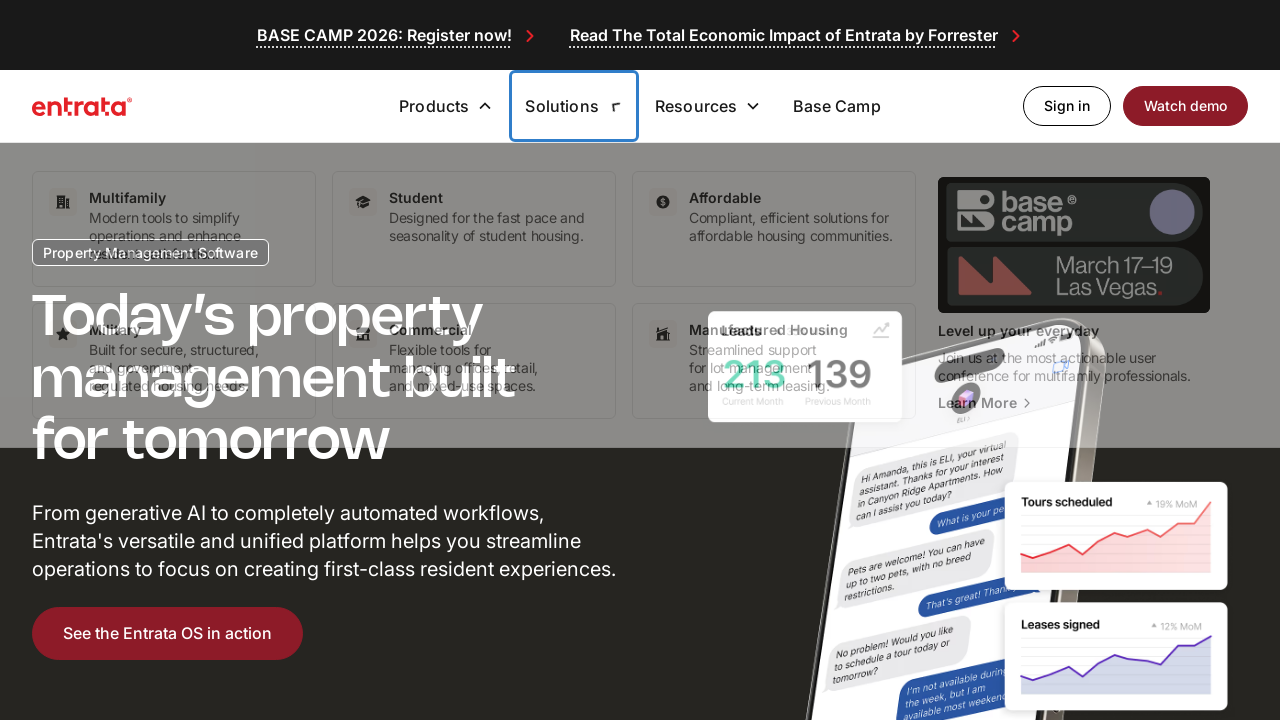

Multifamily option became visible in the dropdown
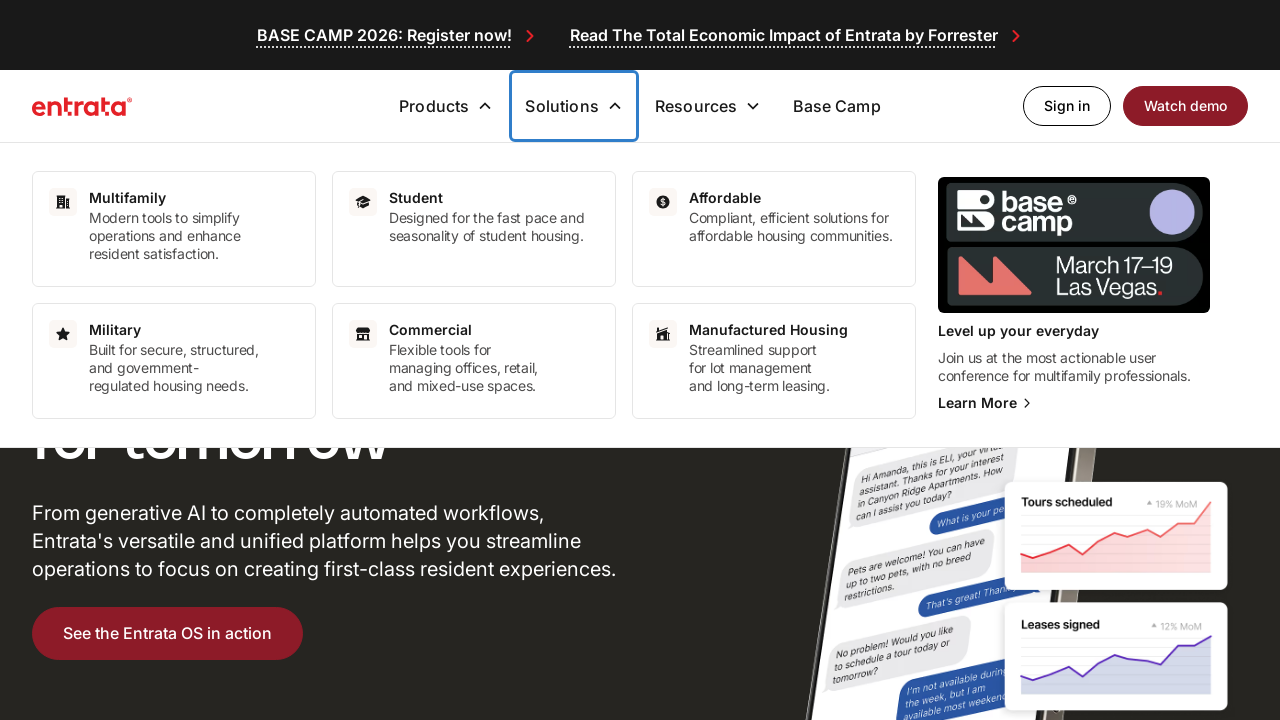

Clicked on Multifamily option in Solutions dropdown at (128, 198) on xpath=(//*[text()='Multifamily'])[1]
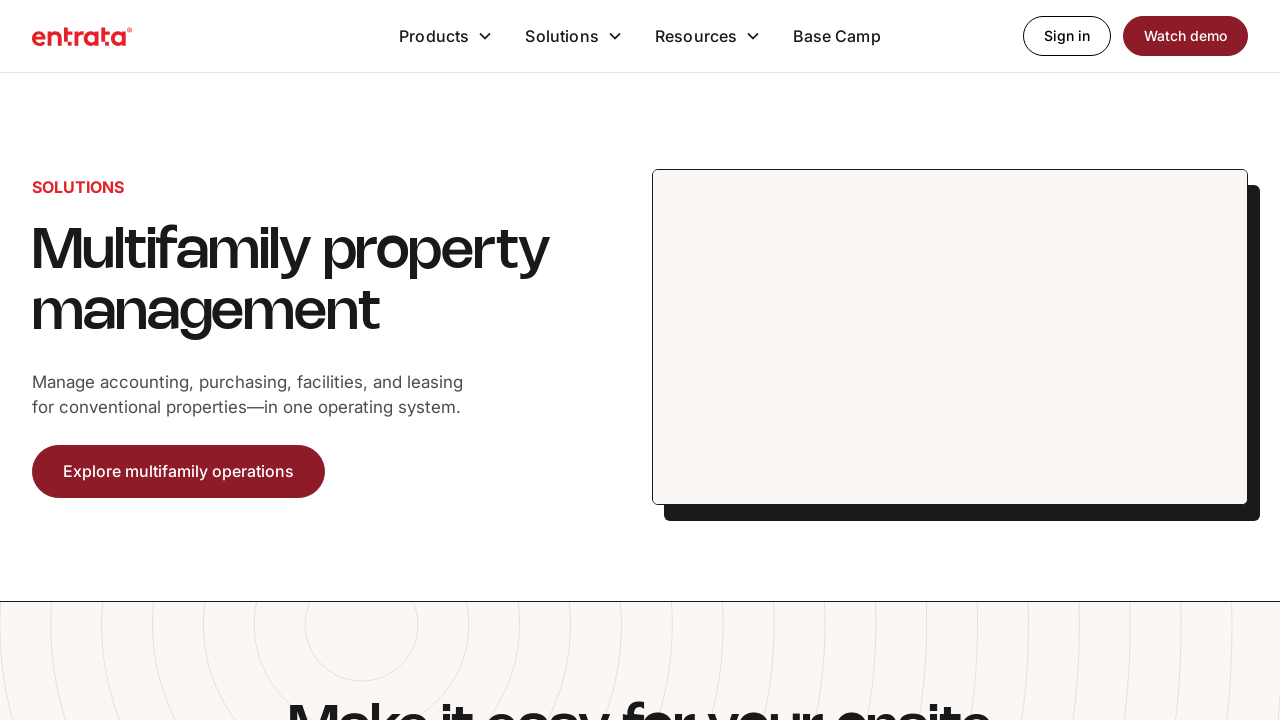

Successfully navigated to Multifamily solutions page
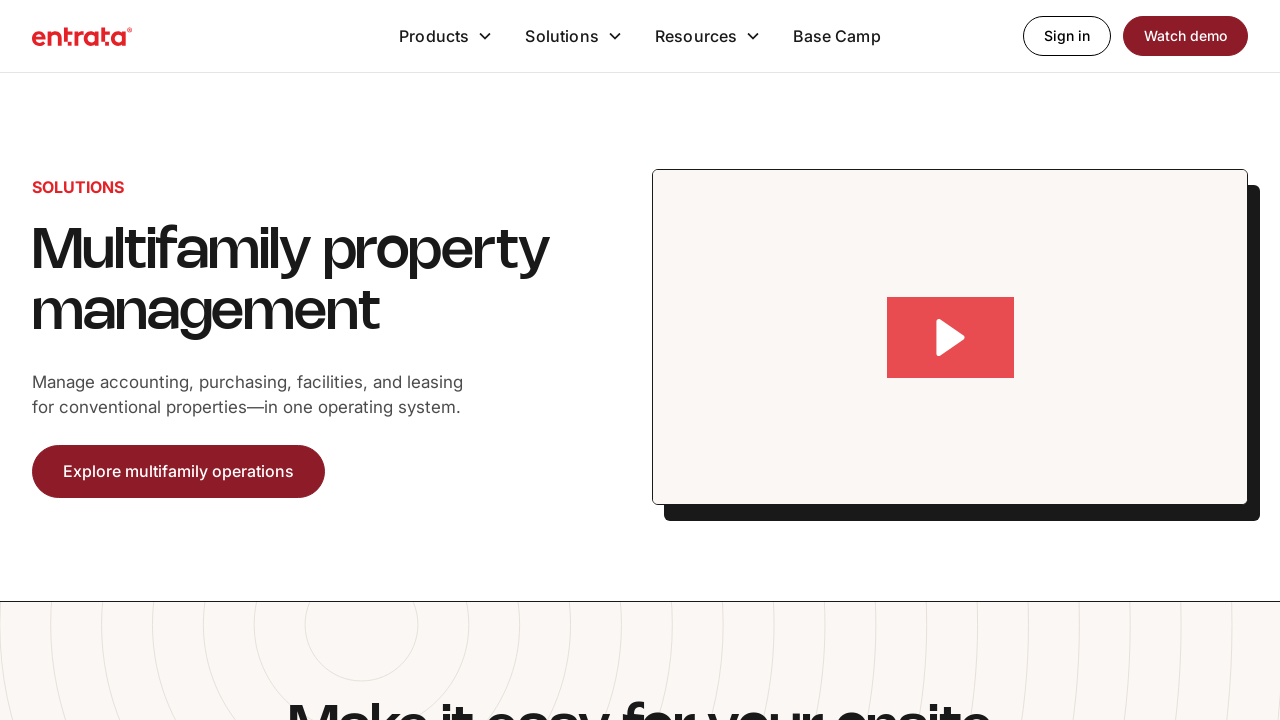

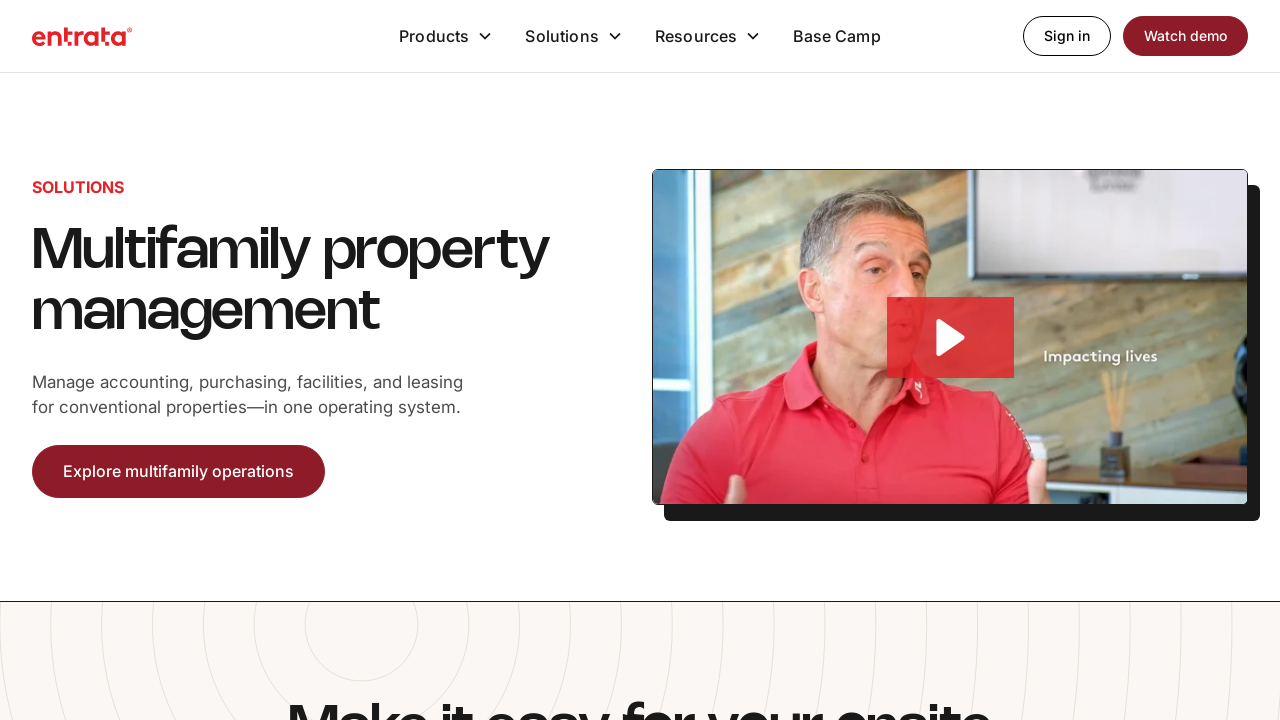